Tests that the imooc.com website loads correctly by verifying the page title contains the expected Chinese text "慕课网"

Starting URL: https://imooc.com

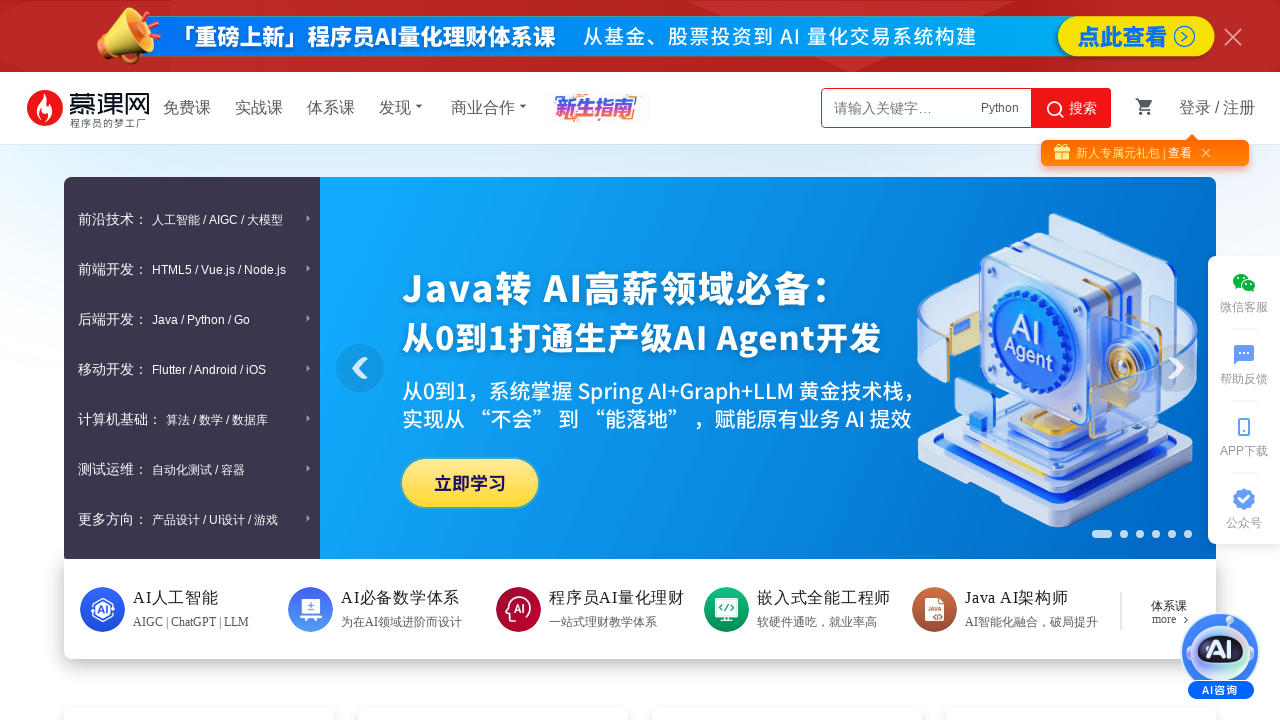

Waited for page to reach domcontentloaded state
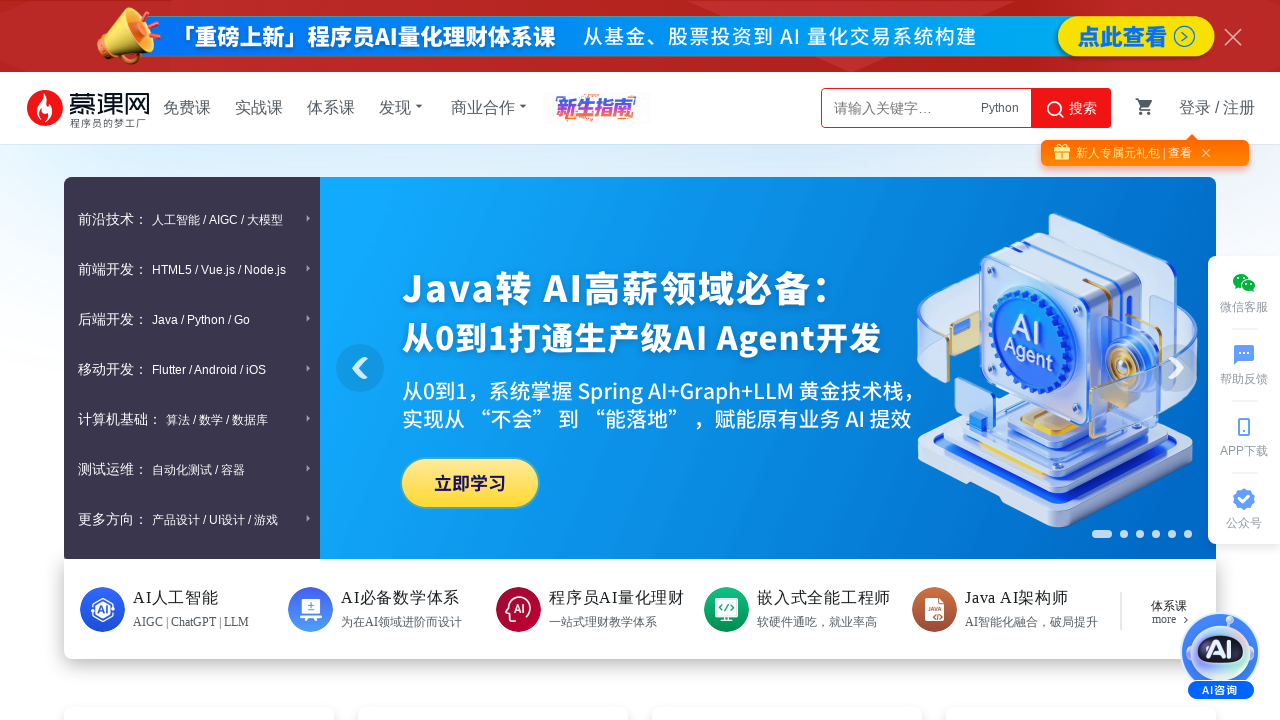

Verified page title contains '慕课网'
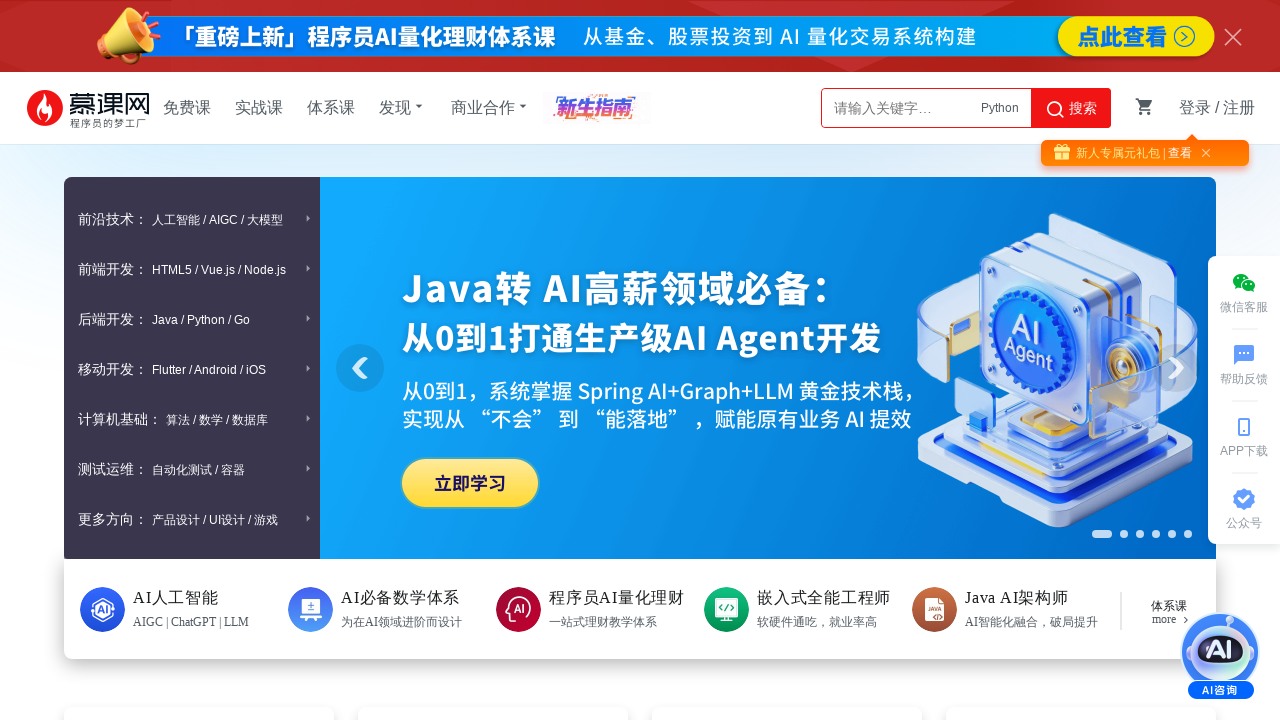

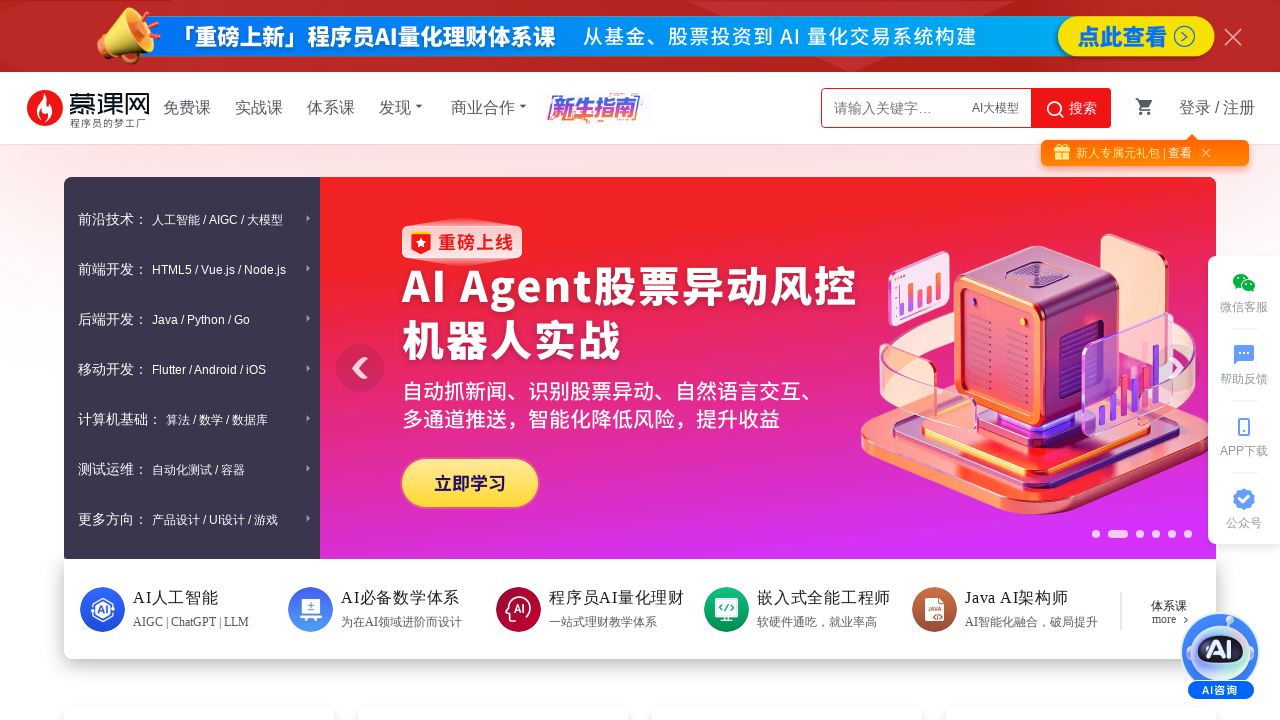